Opens the OTUS educational platform homepage and verifies the page loads successfully.

Starting URL: https://otus.ru

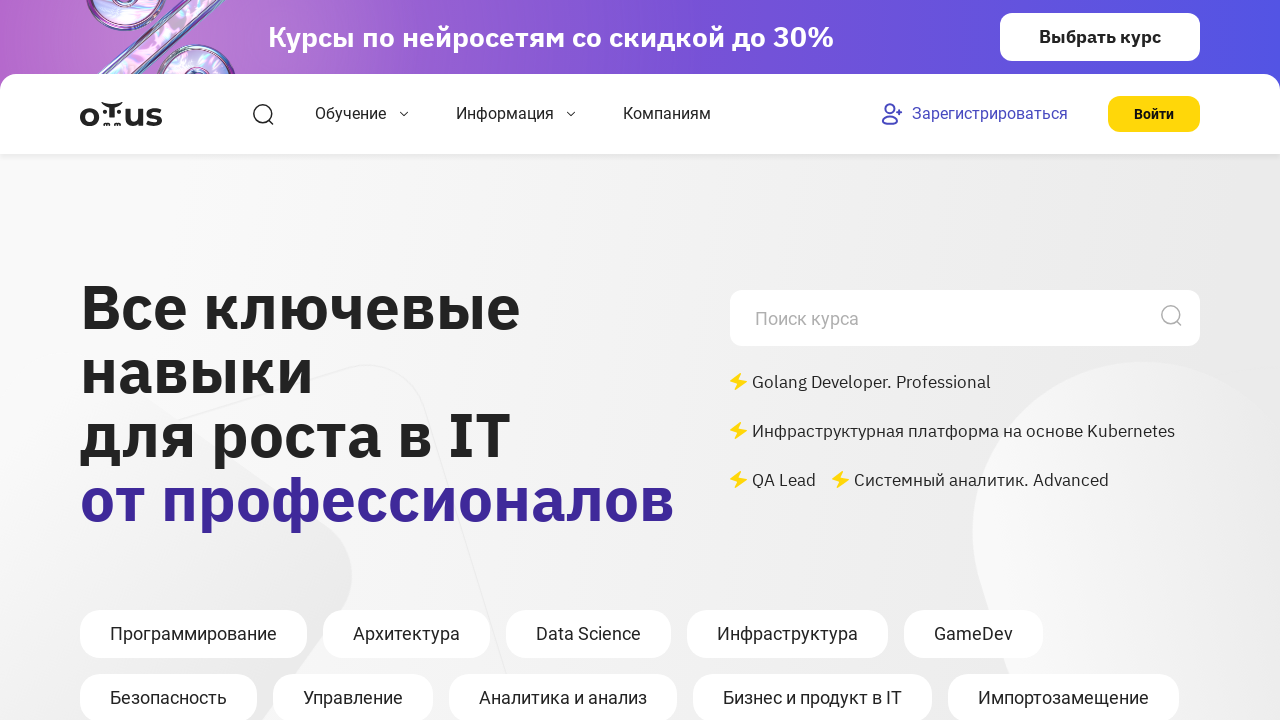

Navigated to OTUS educational platform homepage
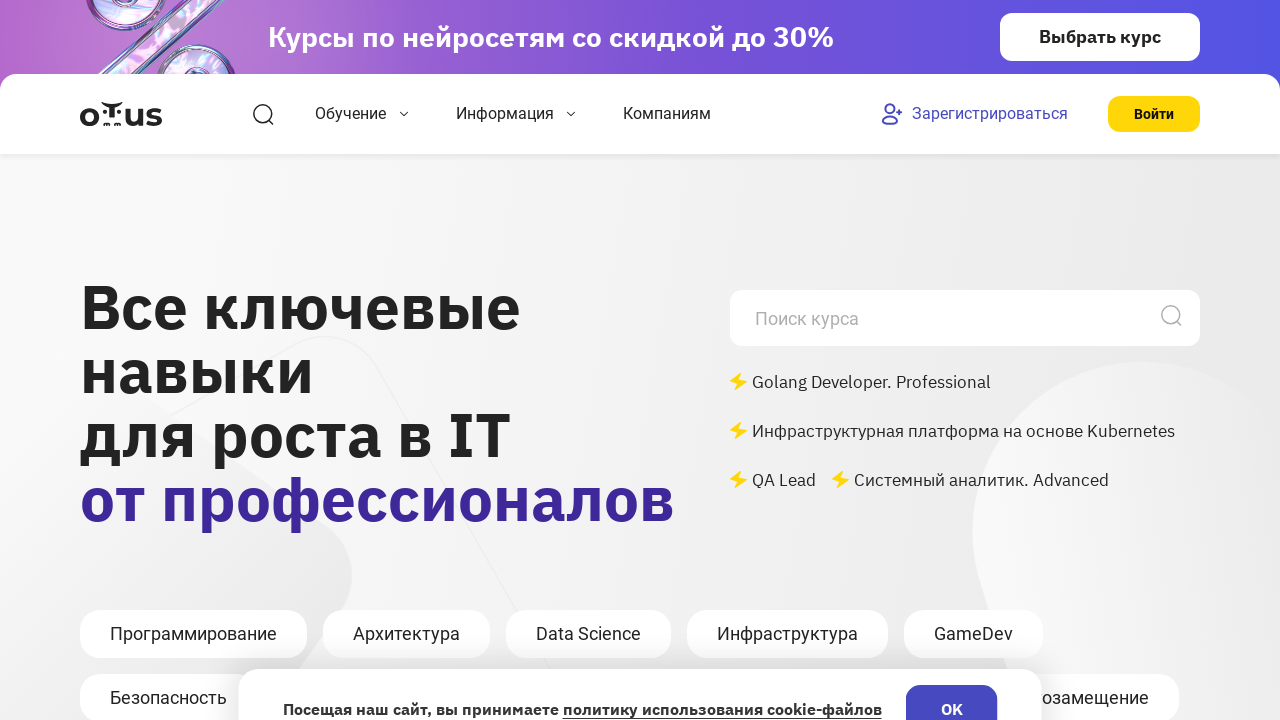

Page DOM content loaded successfully
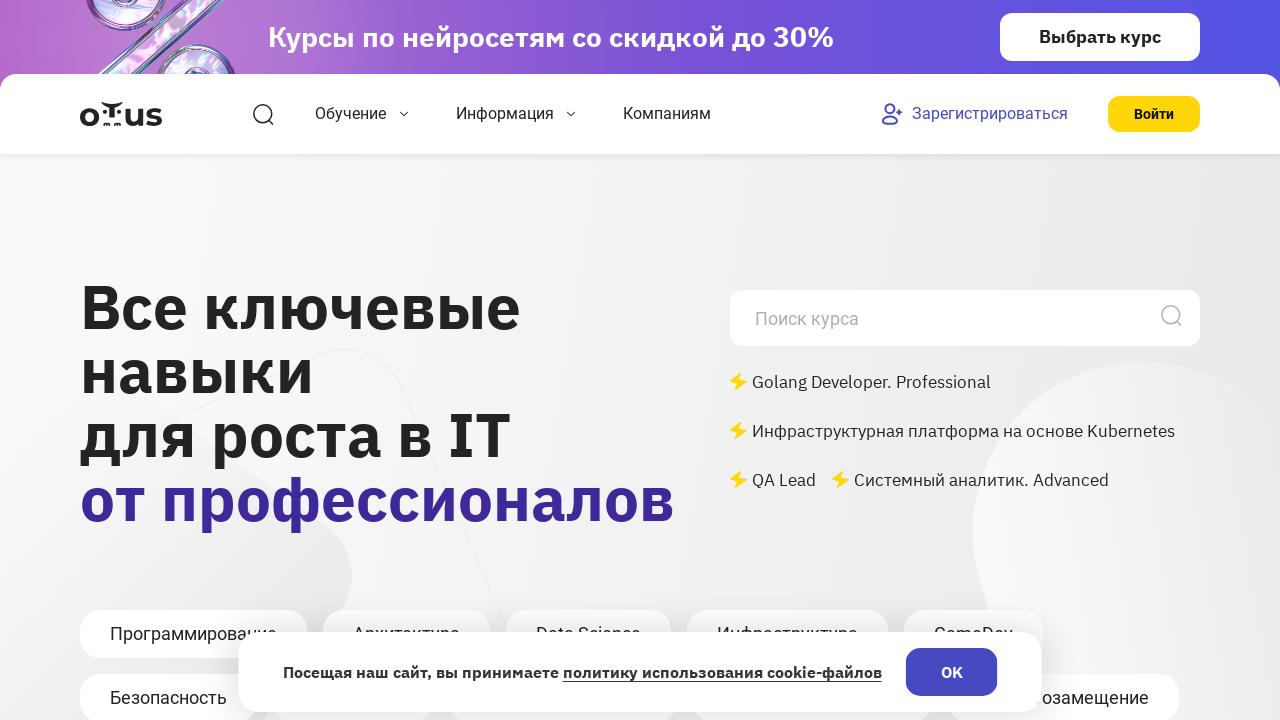

Body element found - page loaded successfully
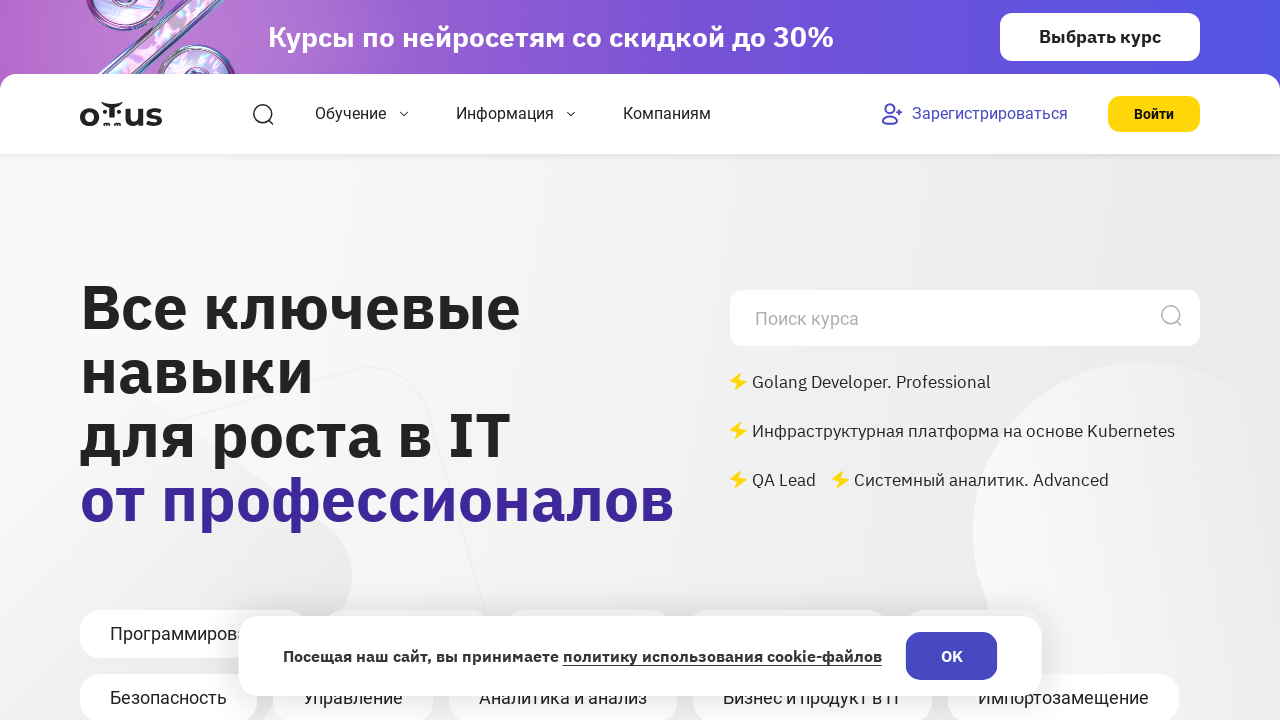

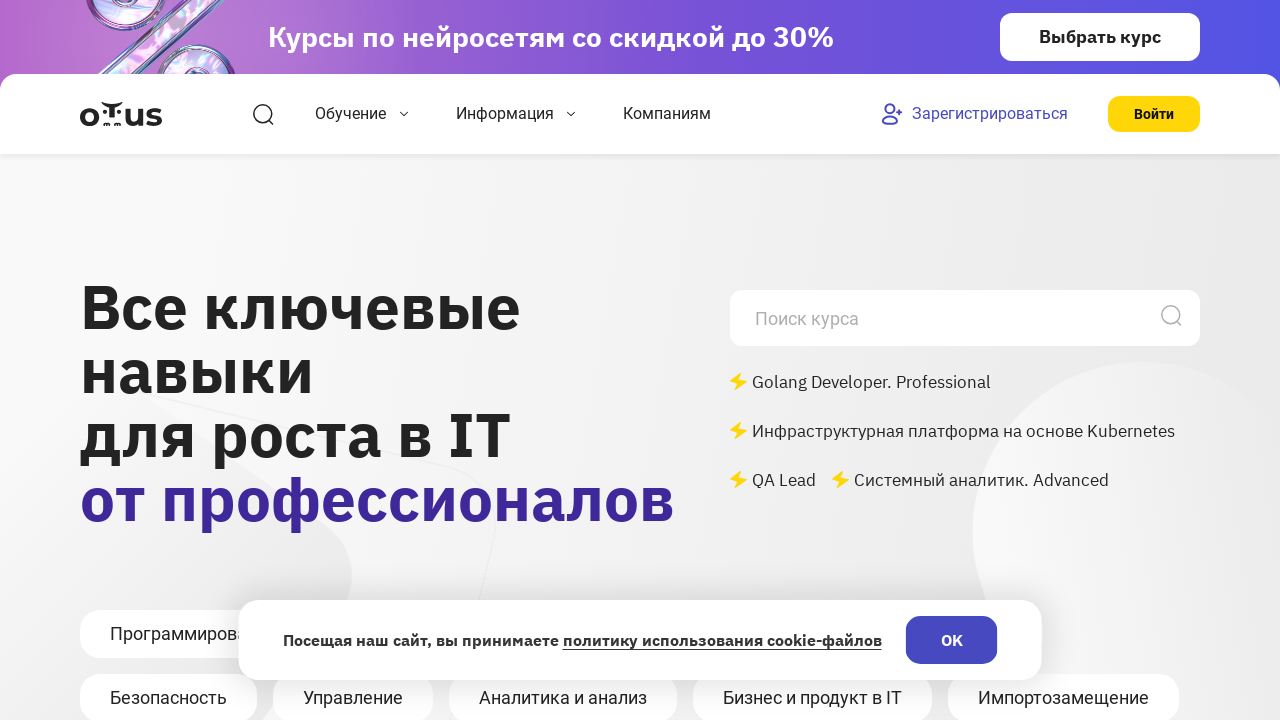